Tests browser window management by maximizing, going fullscreen, and then minimizing the browser window on the Puma India website

Starting URL: https://in.puma.com

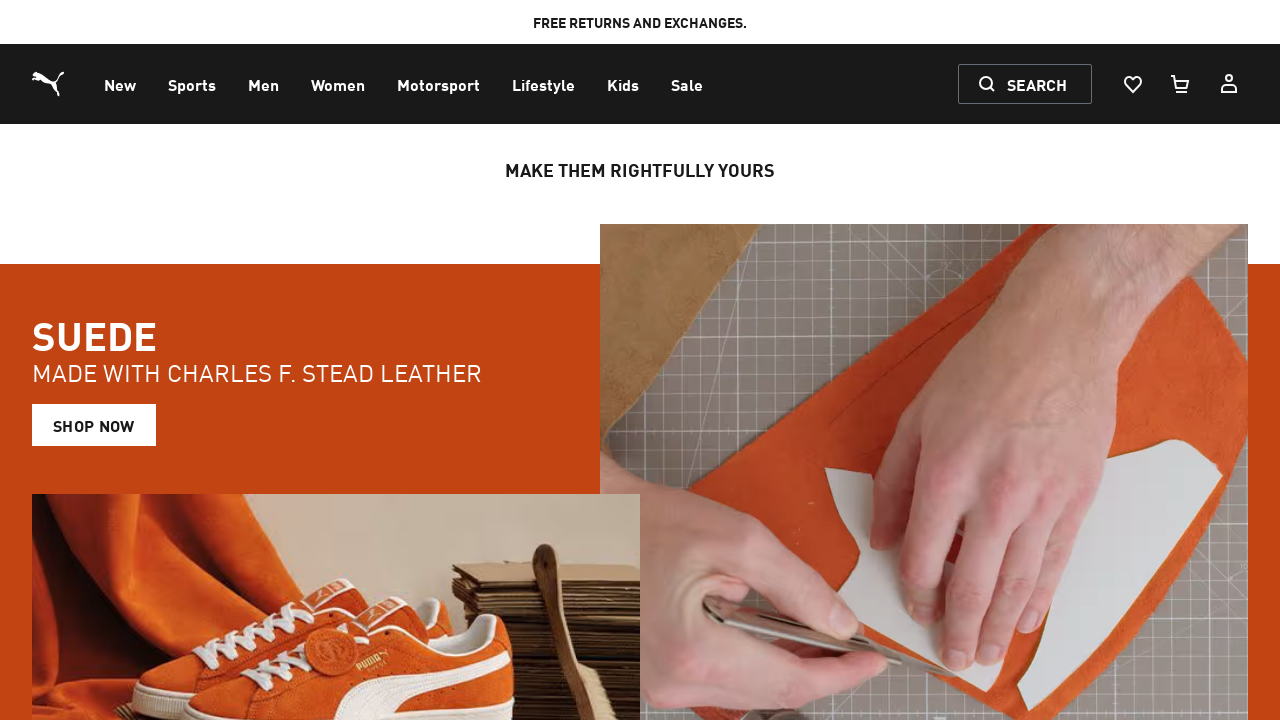

Set viewport size to 1920x1080 to maximize browser window
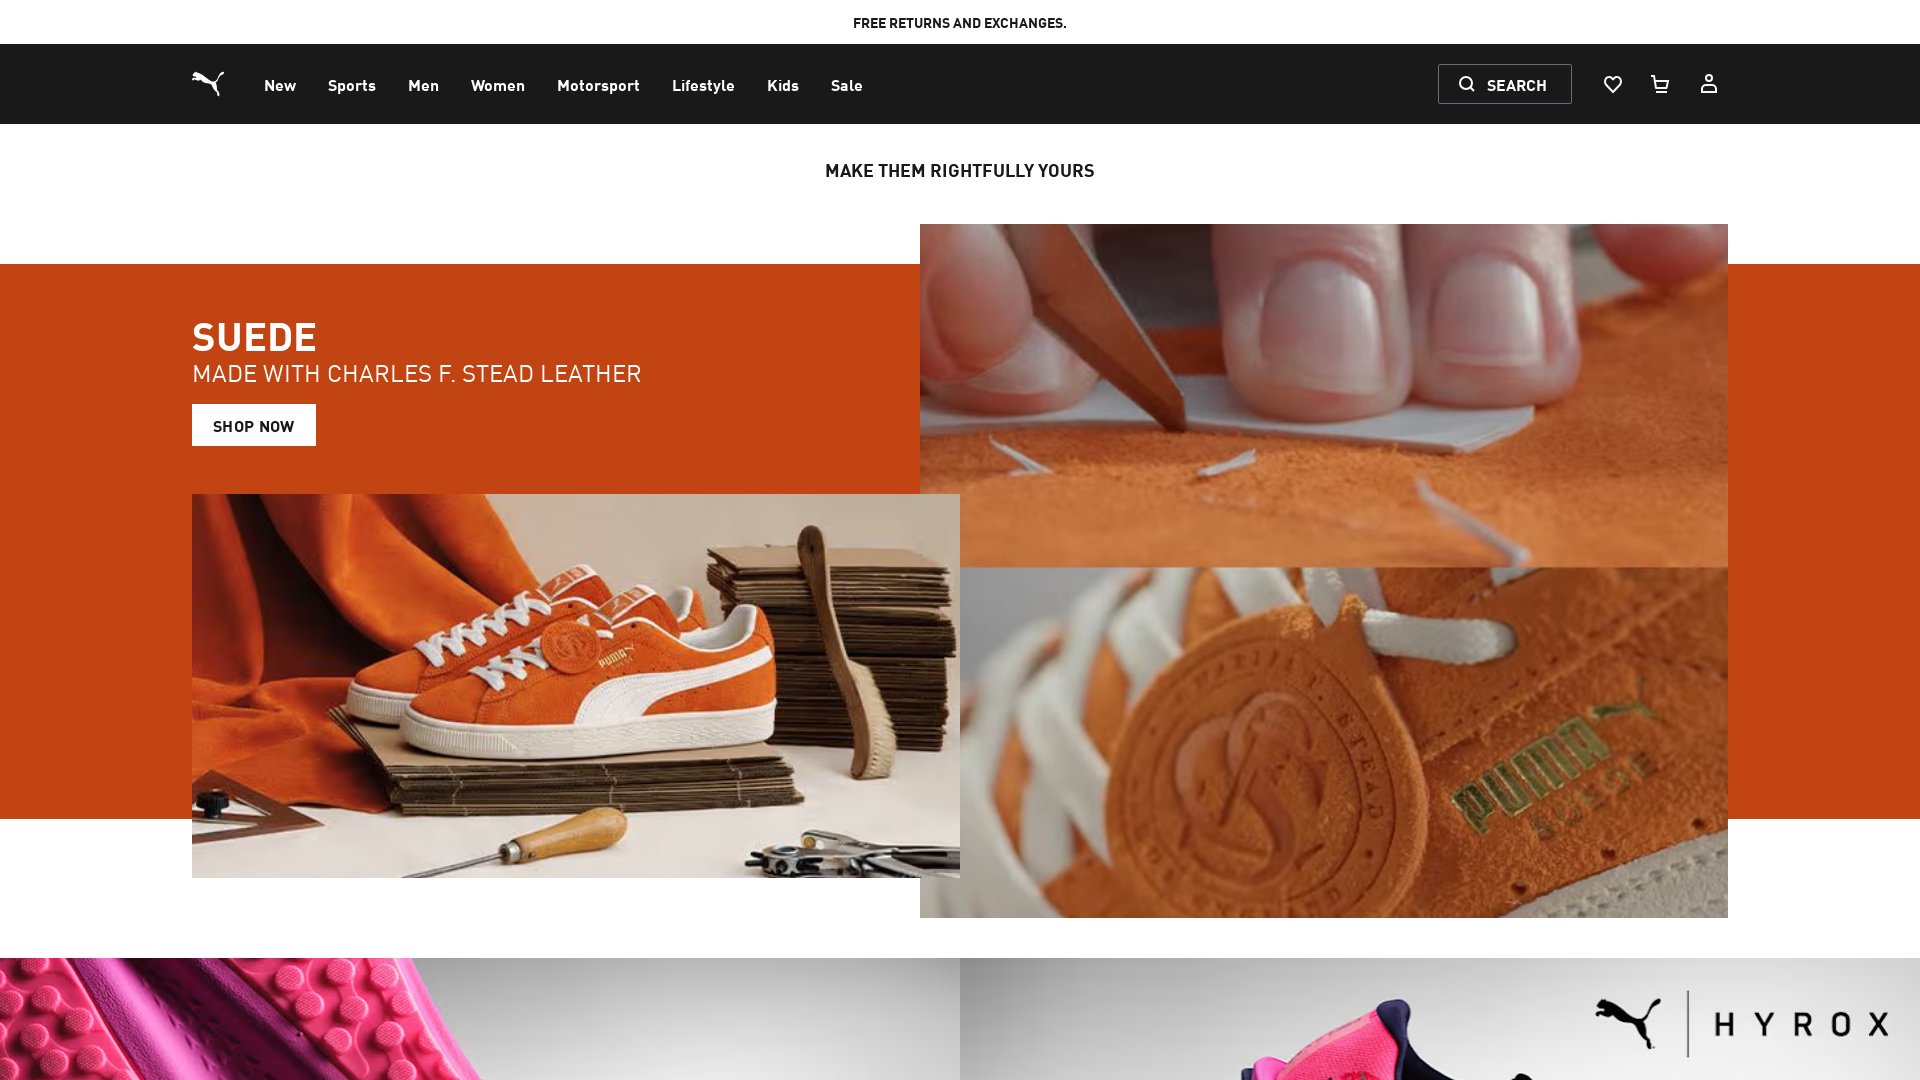

Executed fullscreen request on document element
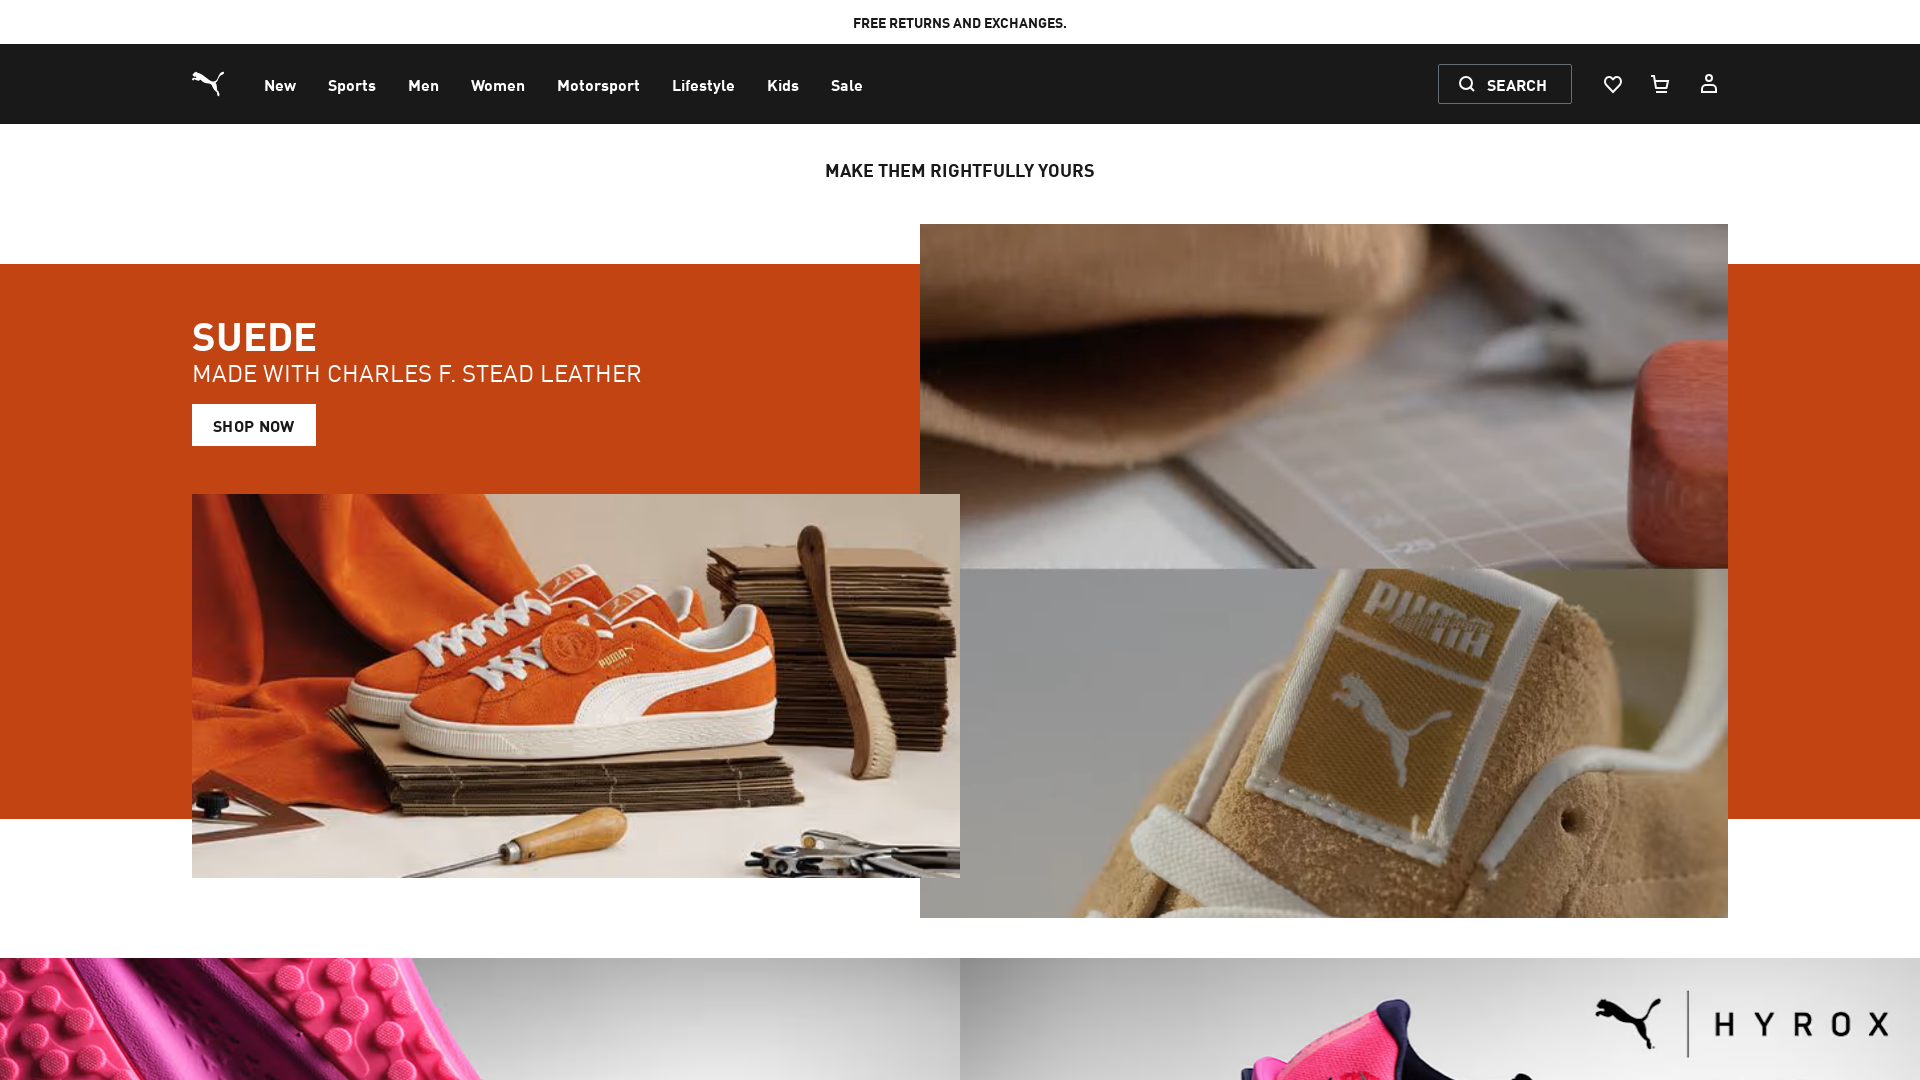

Waited 1 second to observe fullscreen state
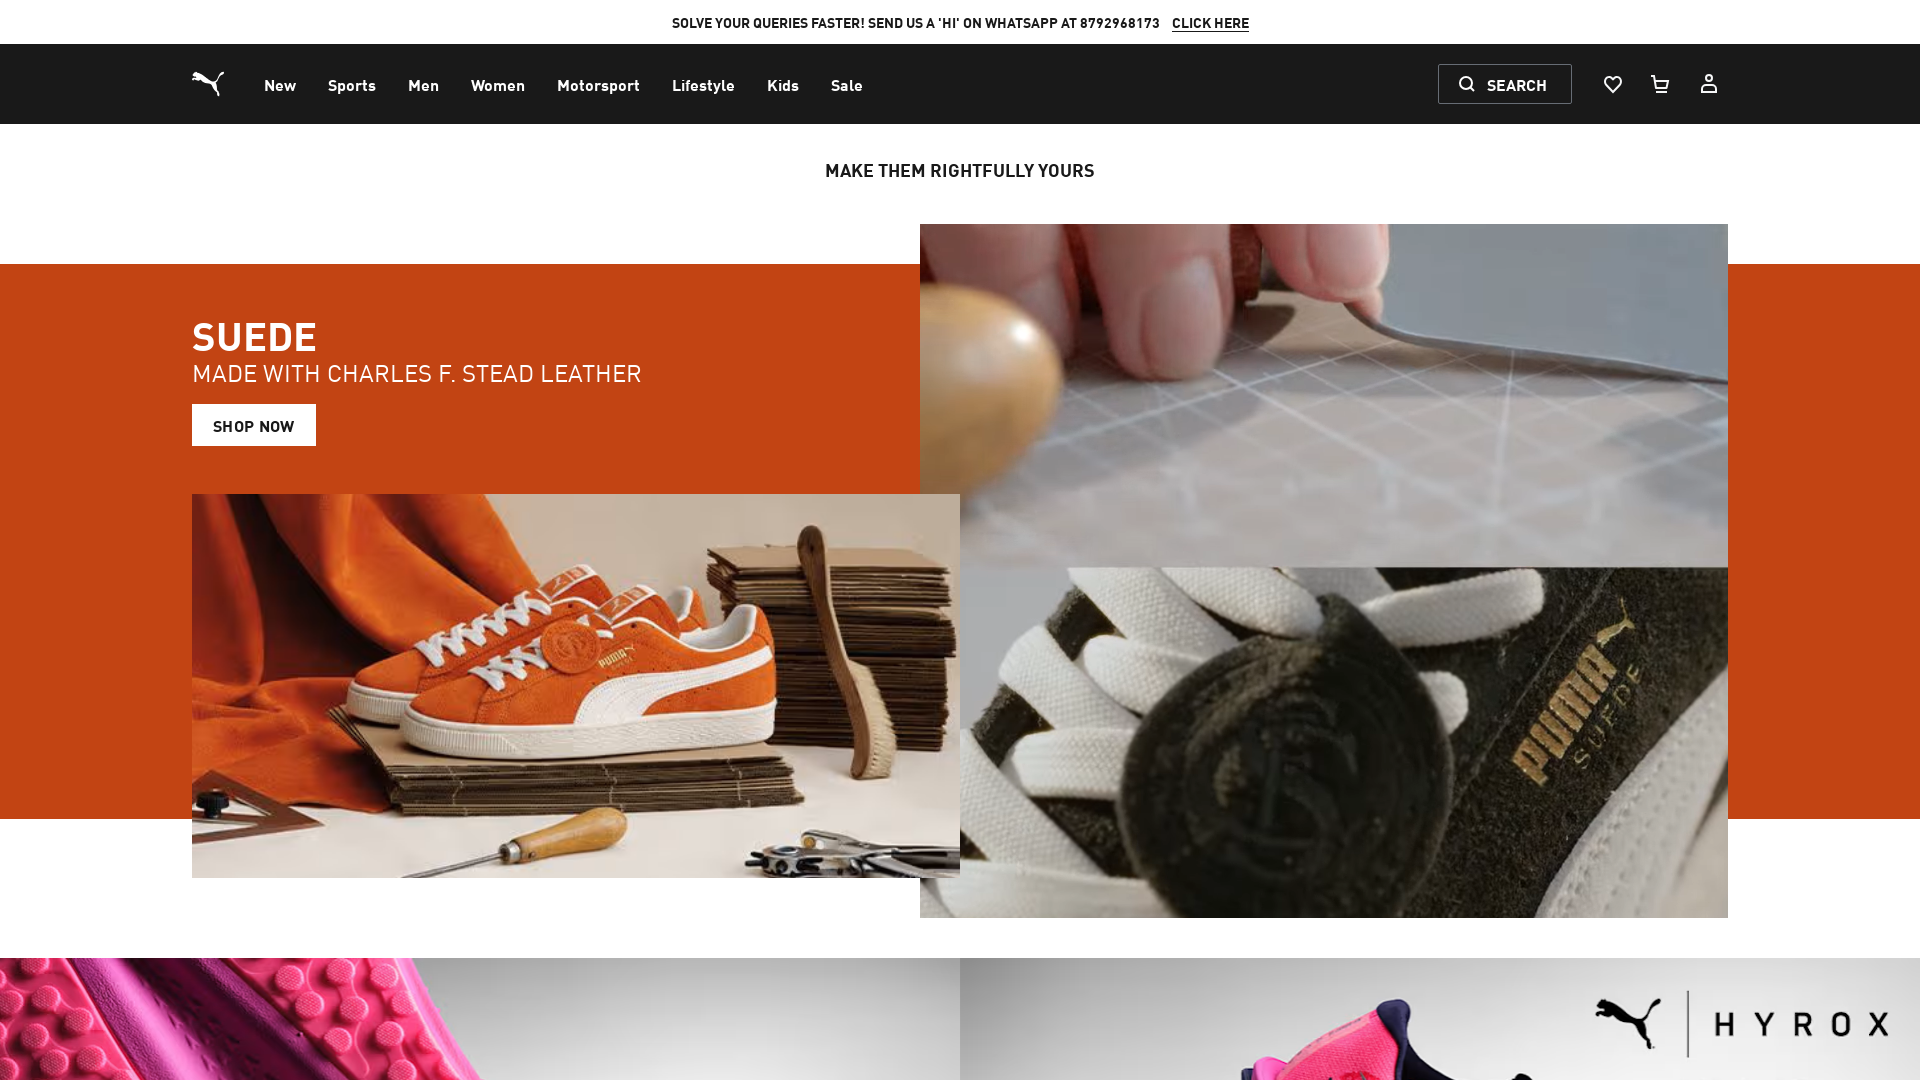

Exited fullscreen mode
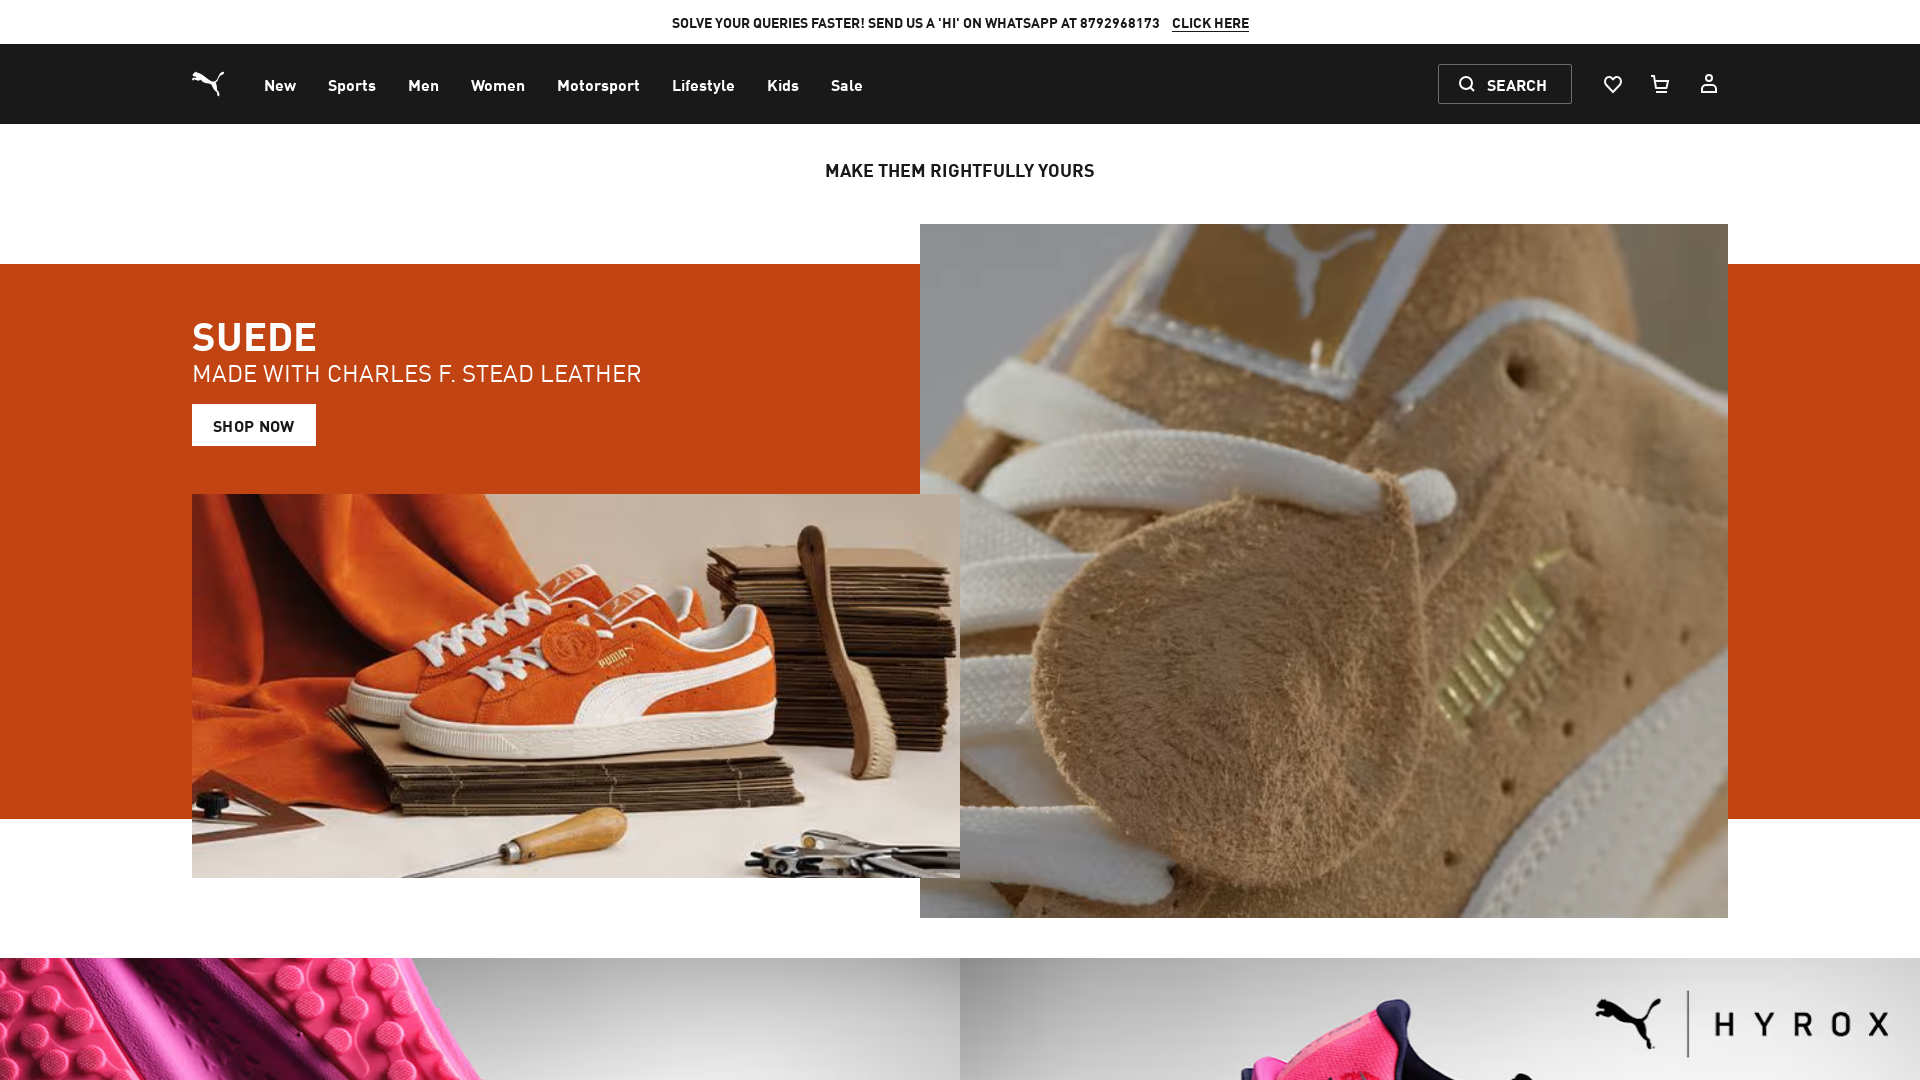

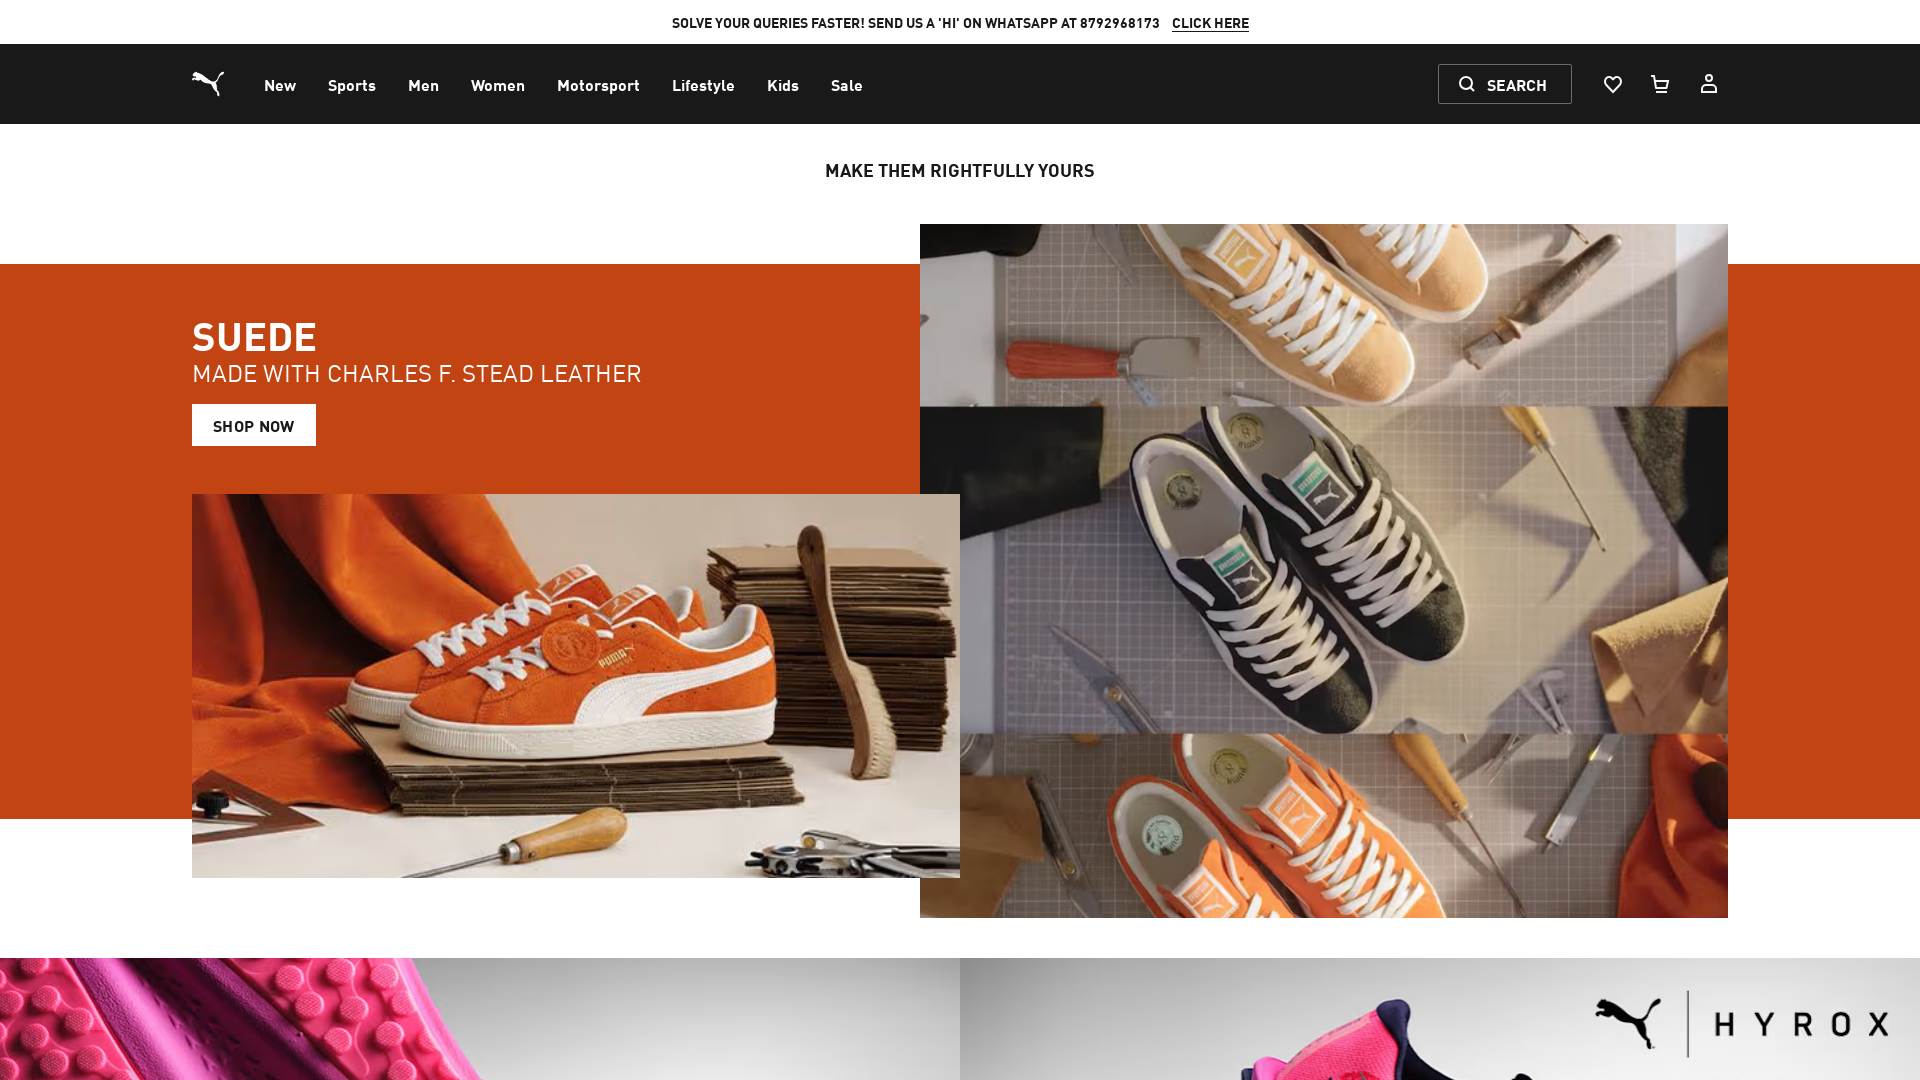